Tests element state checking on Expedia website and then navigates to W3Schools to check select element properties

Starting URL: https://www.expedia.es/

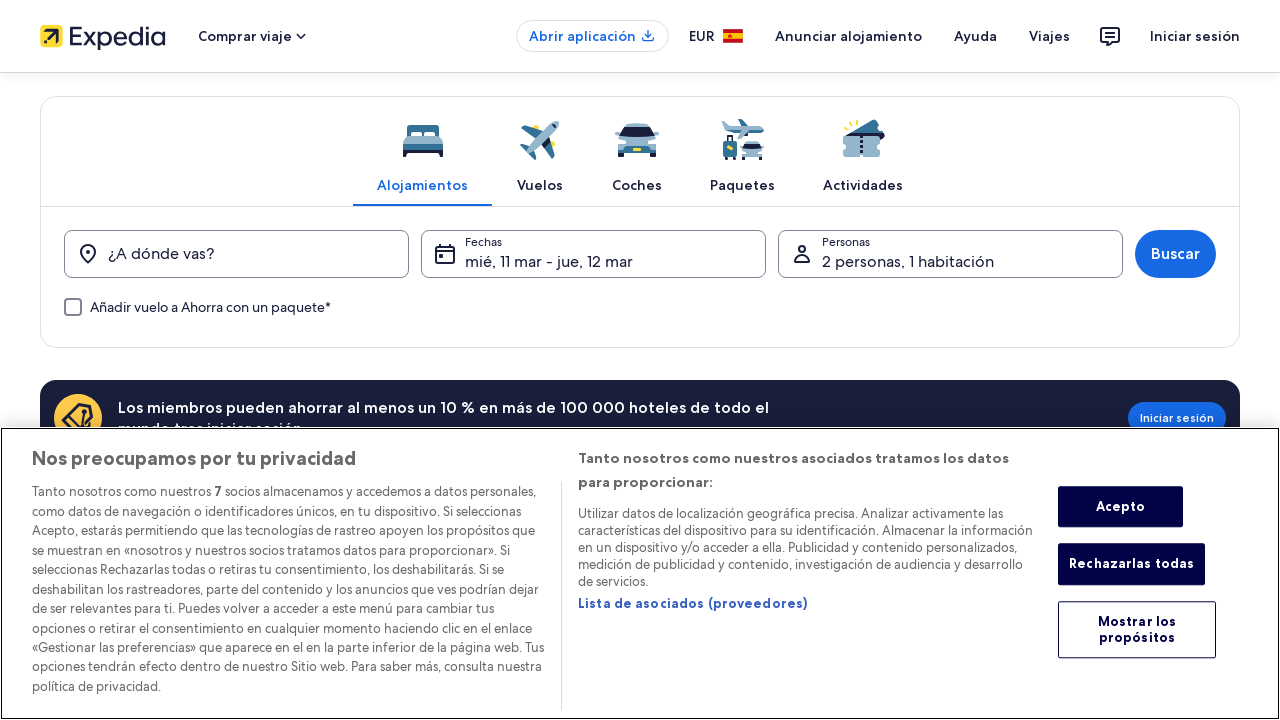

Retrieved page title and URL from Expedia homepage
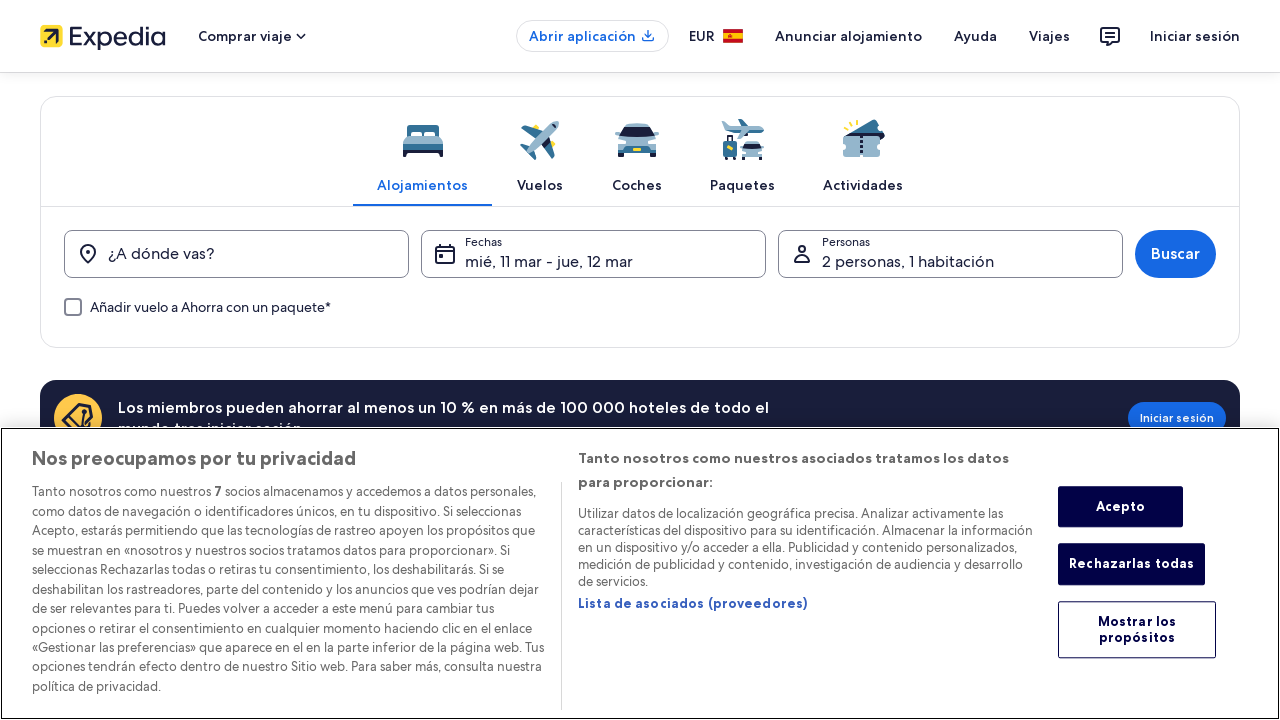

Found and verified search button visibility and enabled state on Expedia
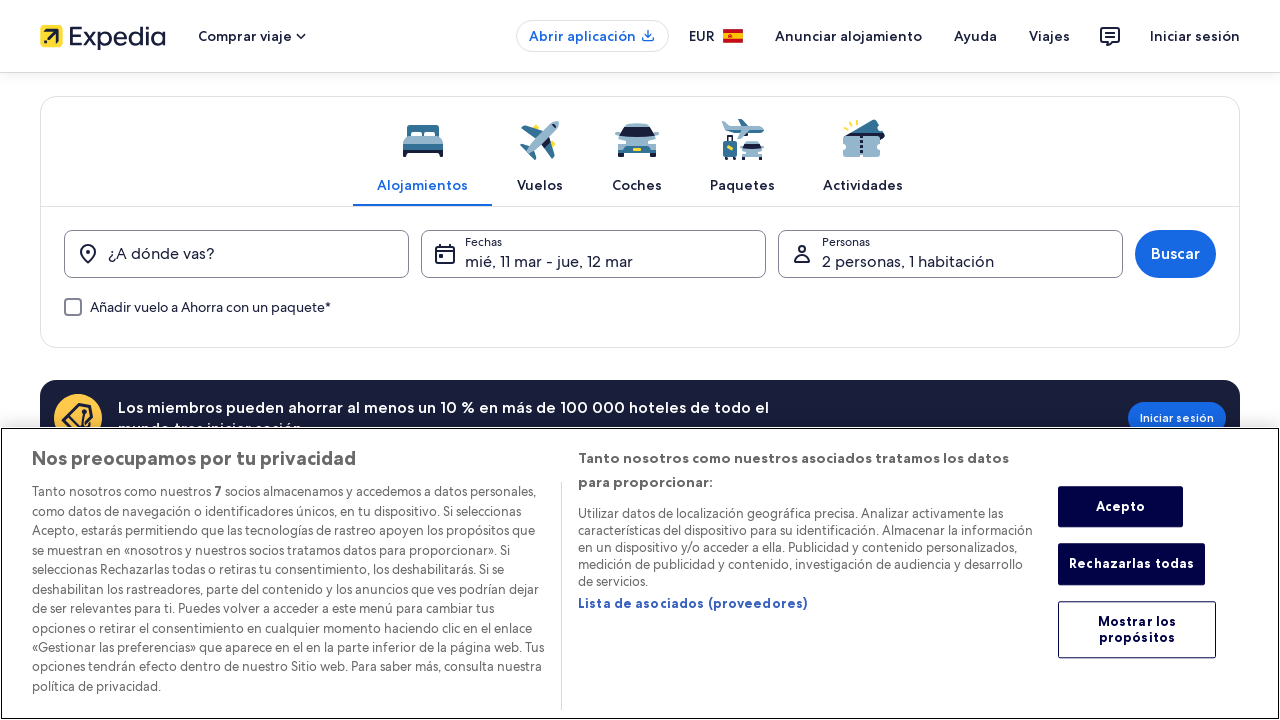

Navigated to W3Schools select element example page
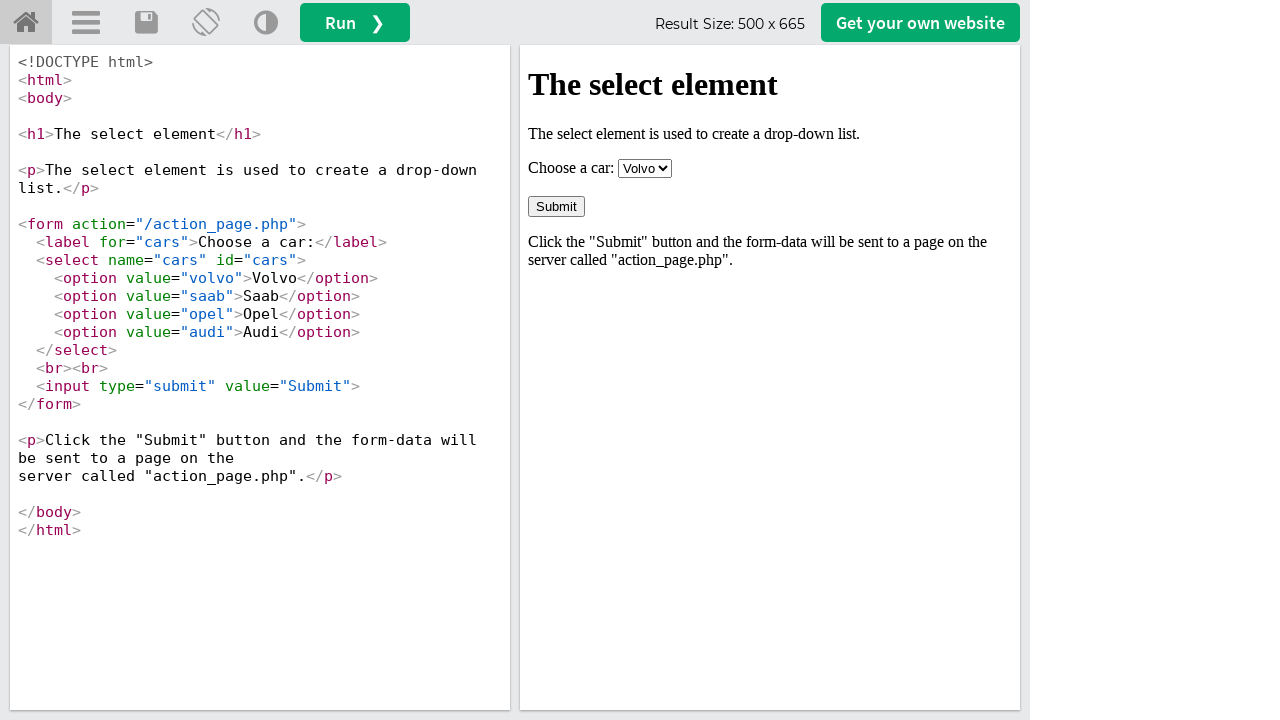

Waited for iframe#iframeResult to load
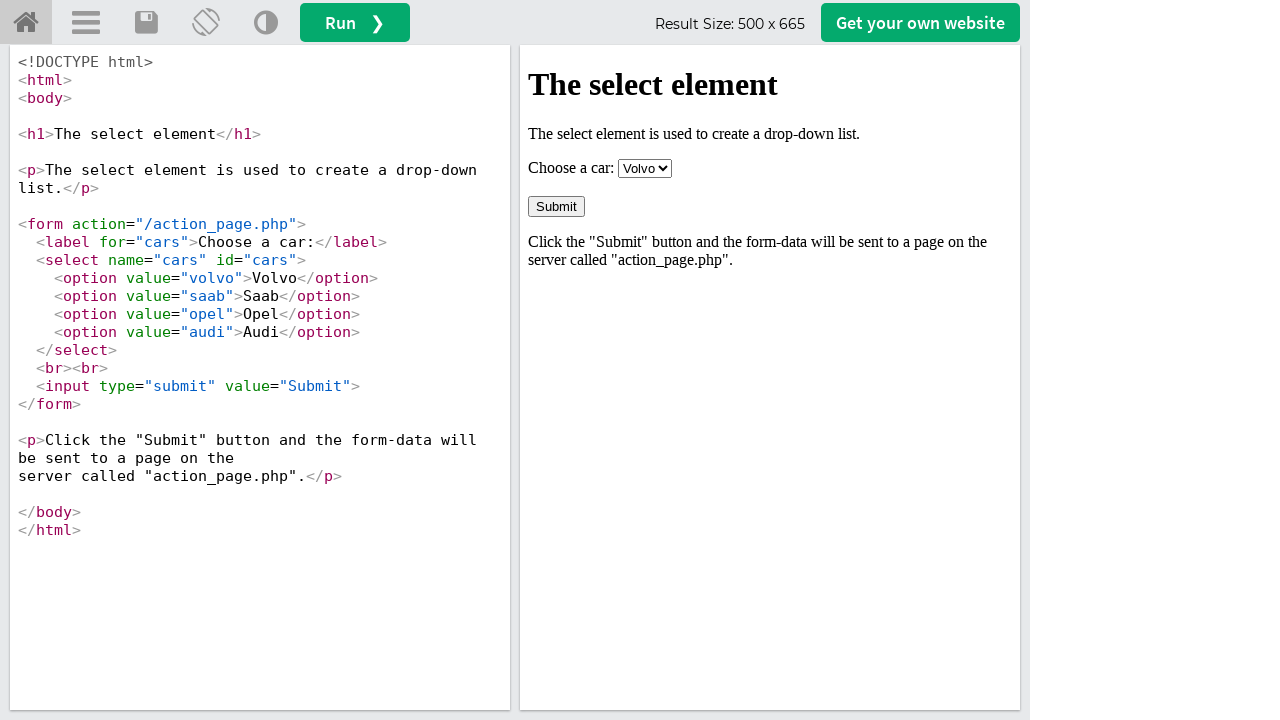

Located iframe frame context
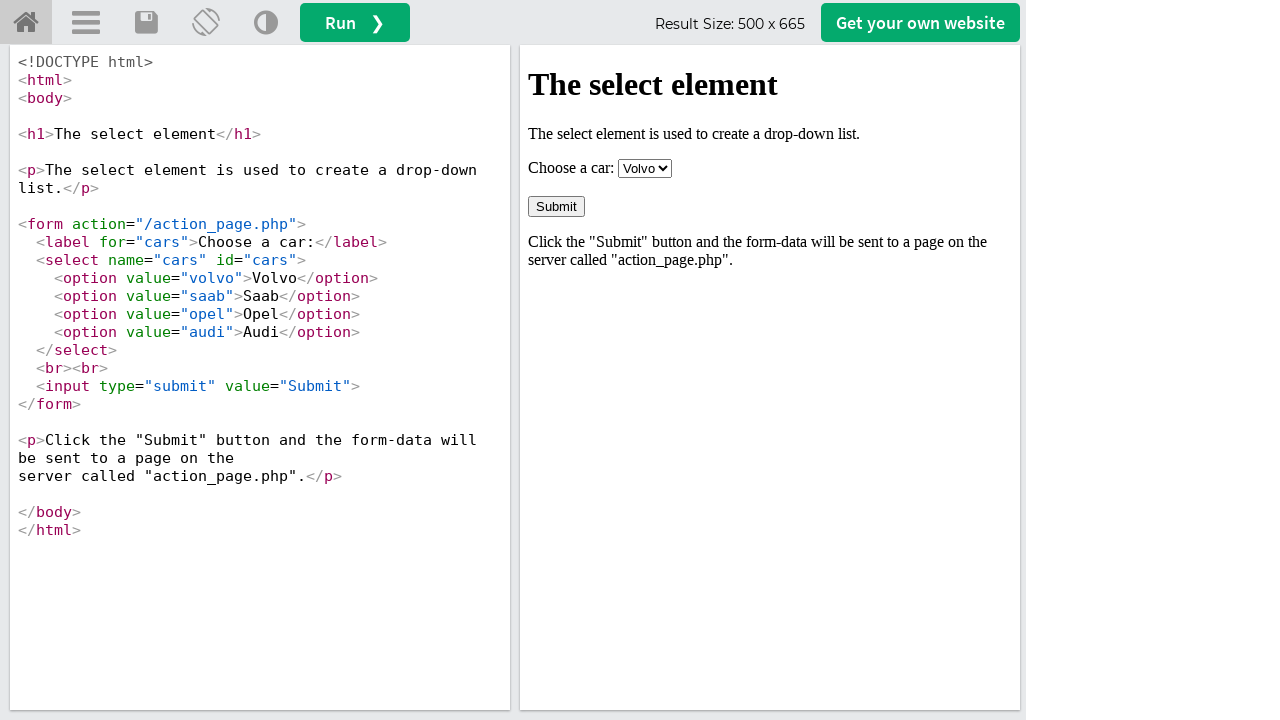

Located select element within iframe
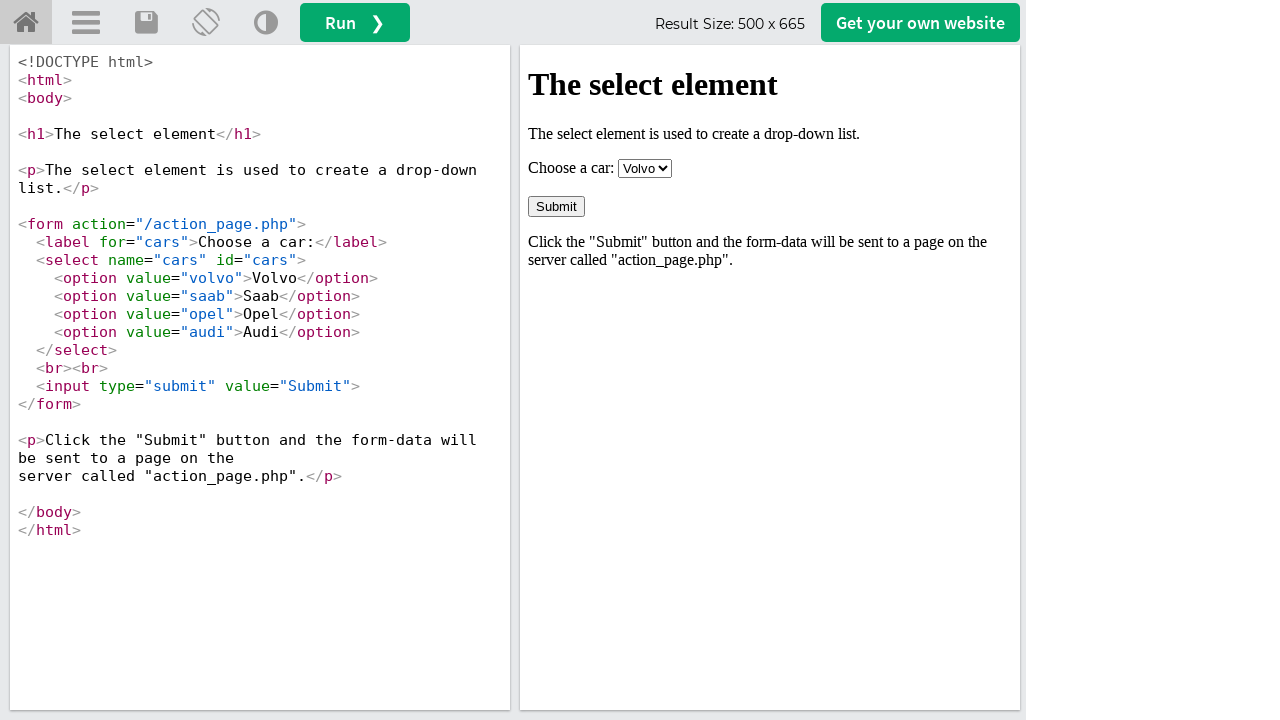

Retrieved select element name attribute: cars
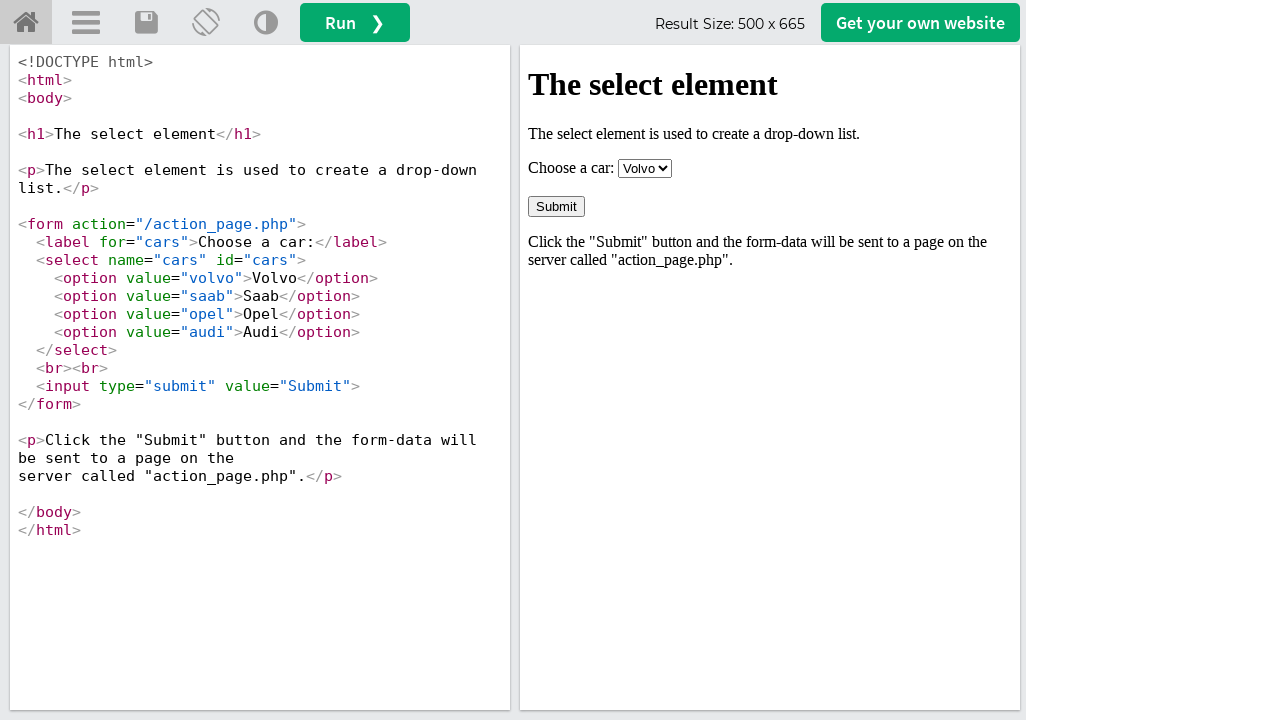

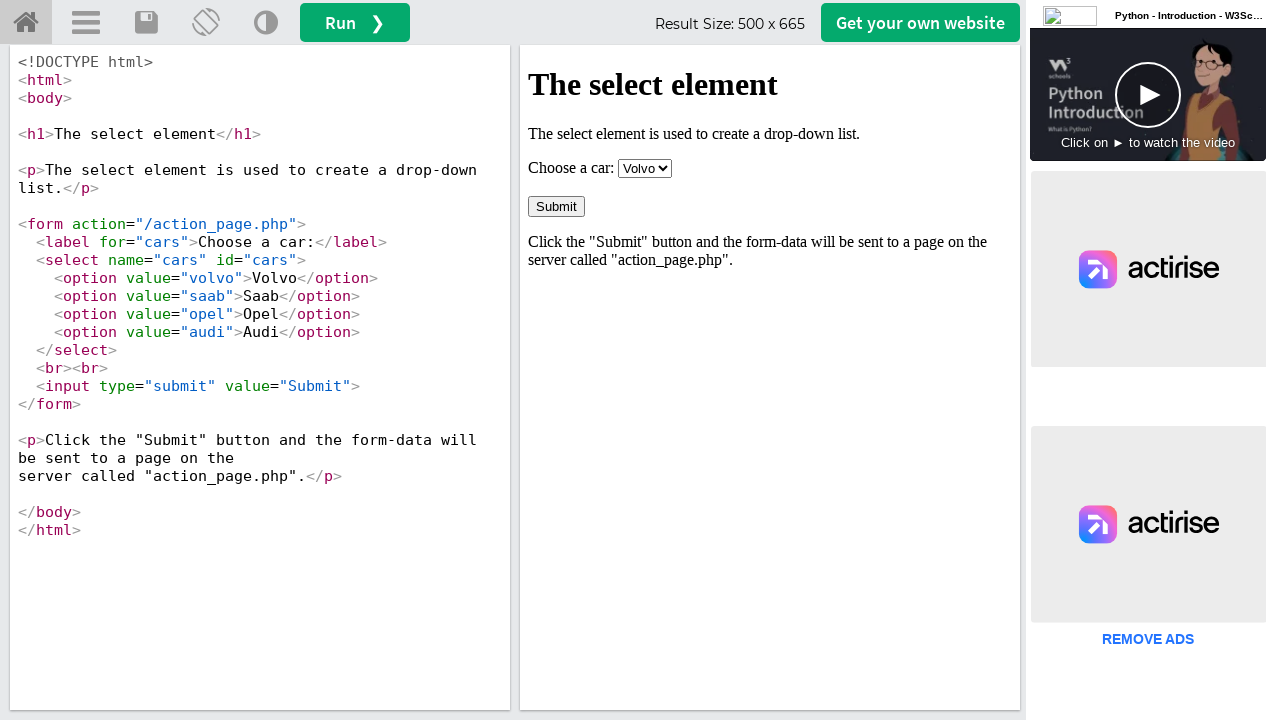